Tests JavaScript alert handling by triggering three types of alerts (simple, confirmation, and prompt), interacting with each one by accepting them and entering text in the prompt alert.

Starting URL: https://the-internet.herokuapp.com/javascript_alerts

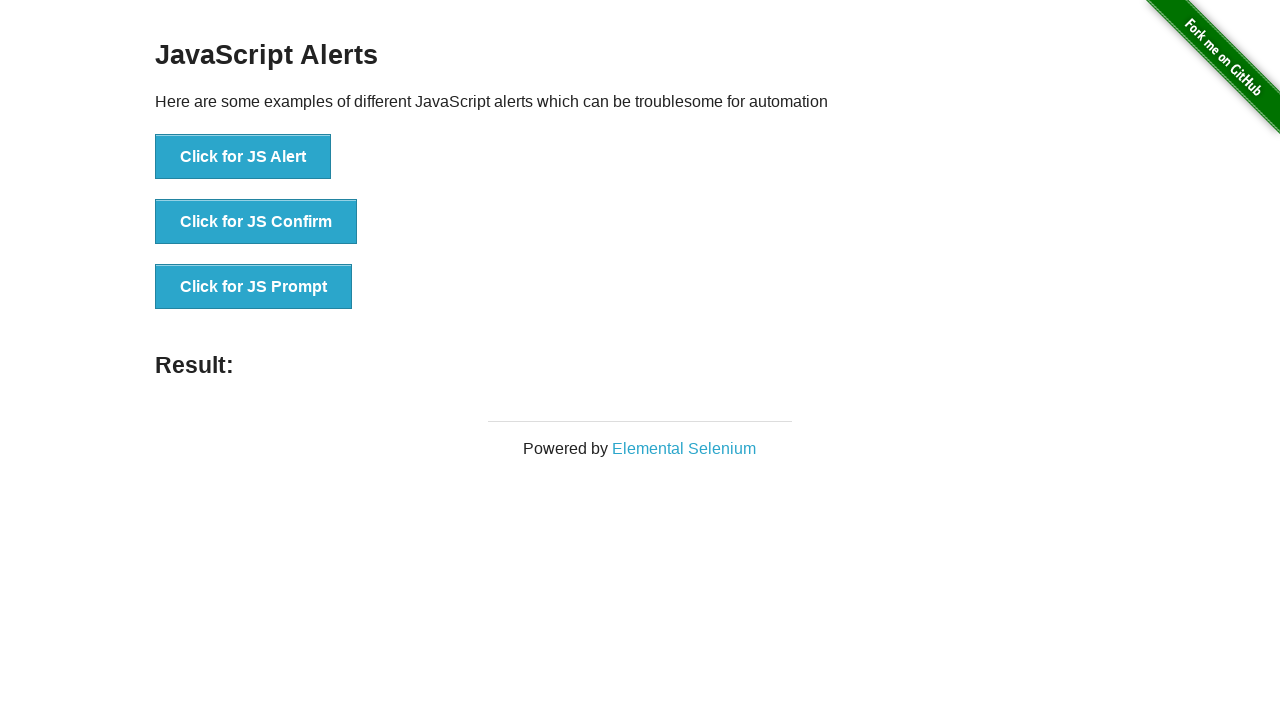

Clicked button to trigger simple alert at (243, 157) on xpath=//*[@id='content']/div/ul/li[1]/button
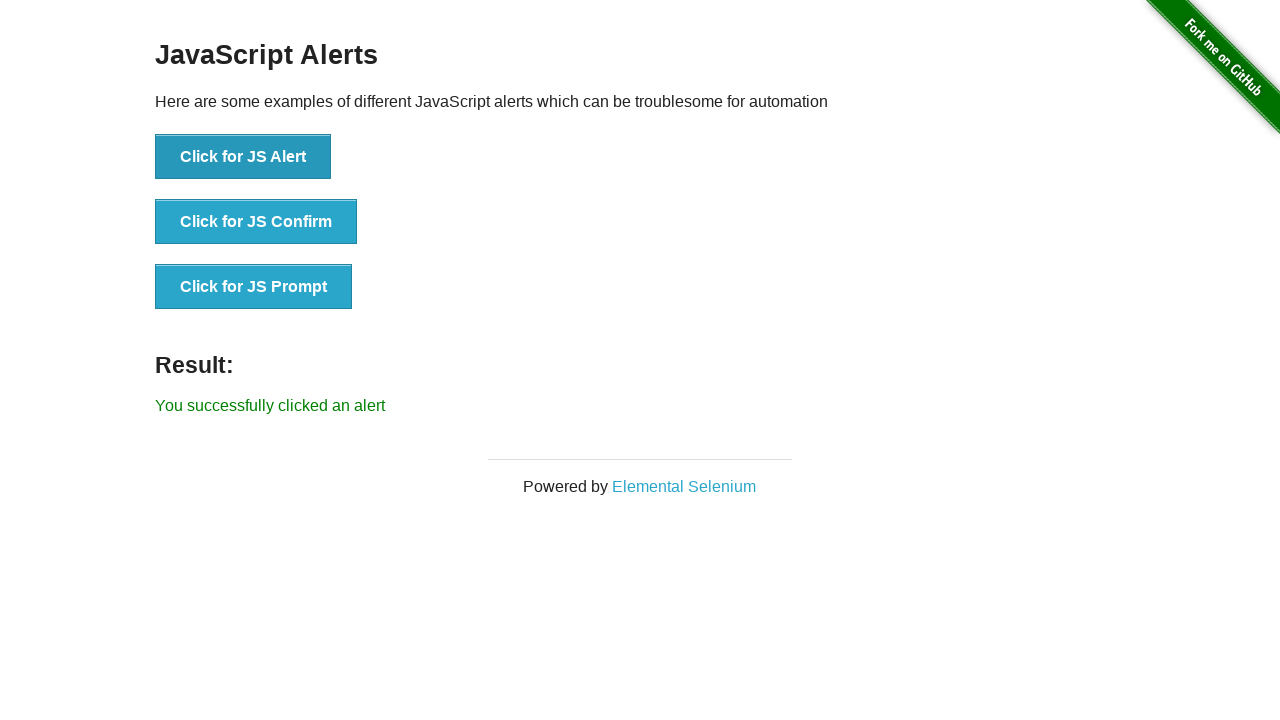

Set up dialog handler and clicked simple alert button again, then accepted the alert at (243, 157) on xpath=//*[@id='content']/div/ul/li[1]/button
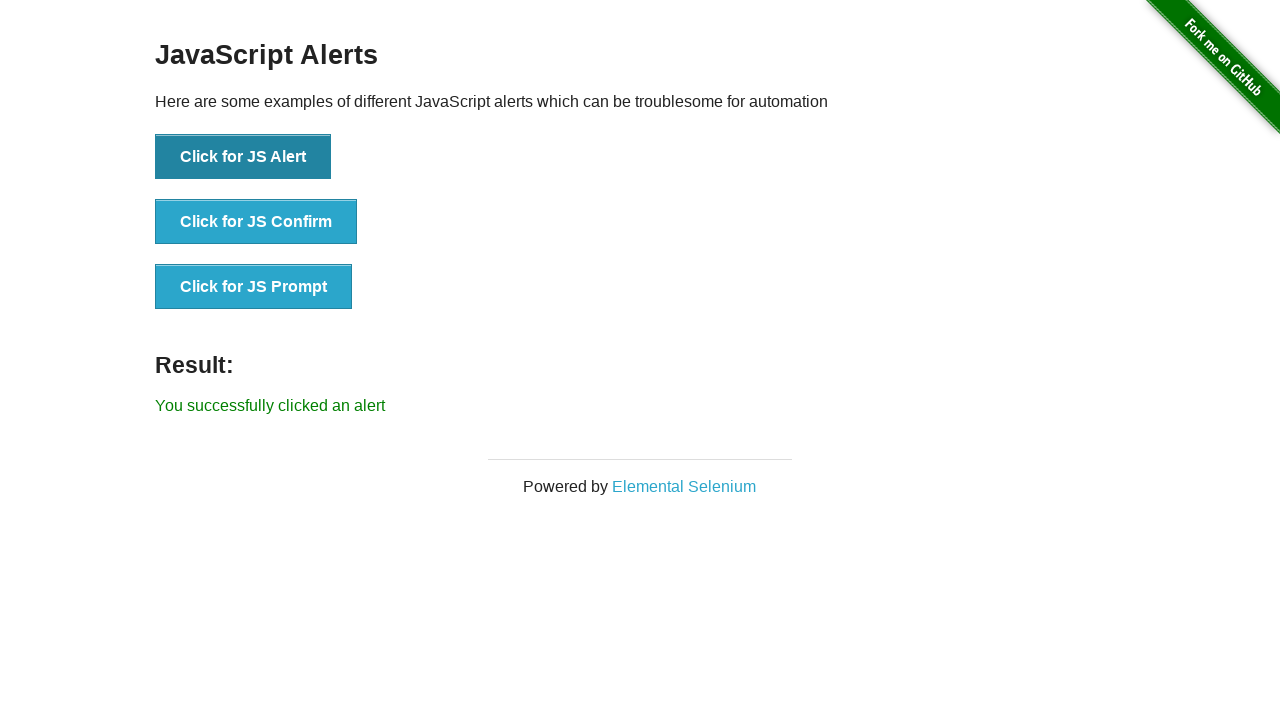

Clicked button to trigger confirmation alert and accepted it at (256, 222) on xpath=//*[@id='content']/div/ul/li[2]/button
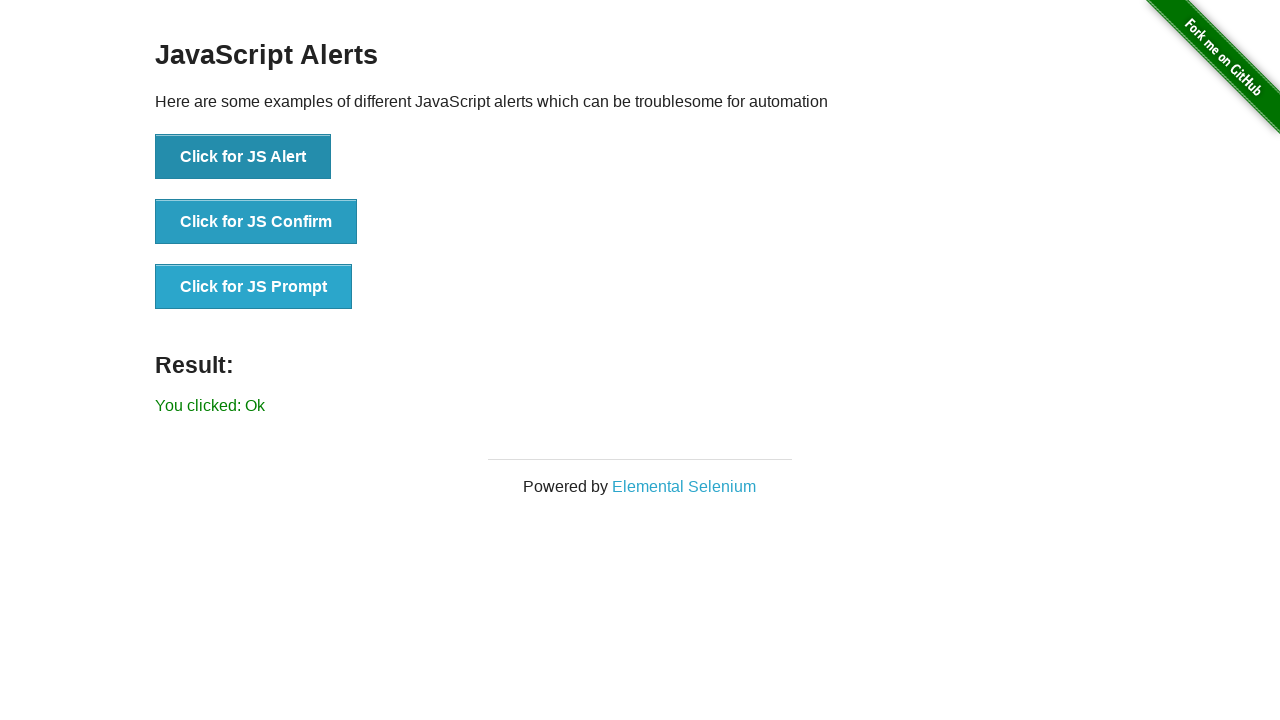

Waited for confirmation alert result to update
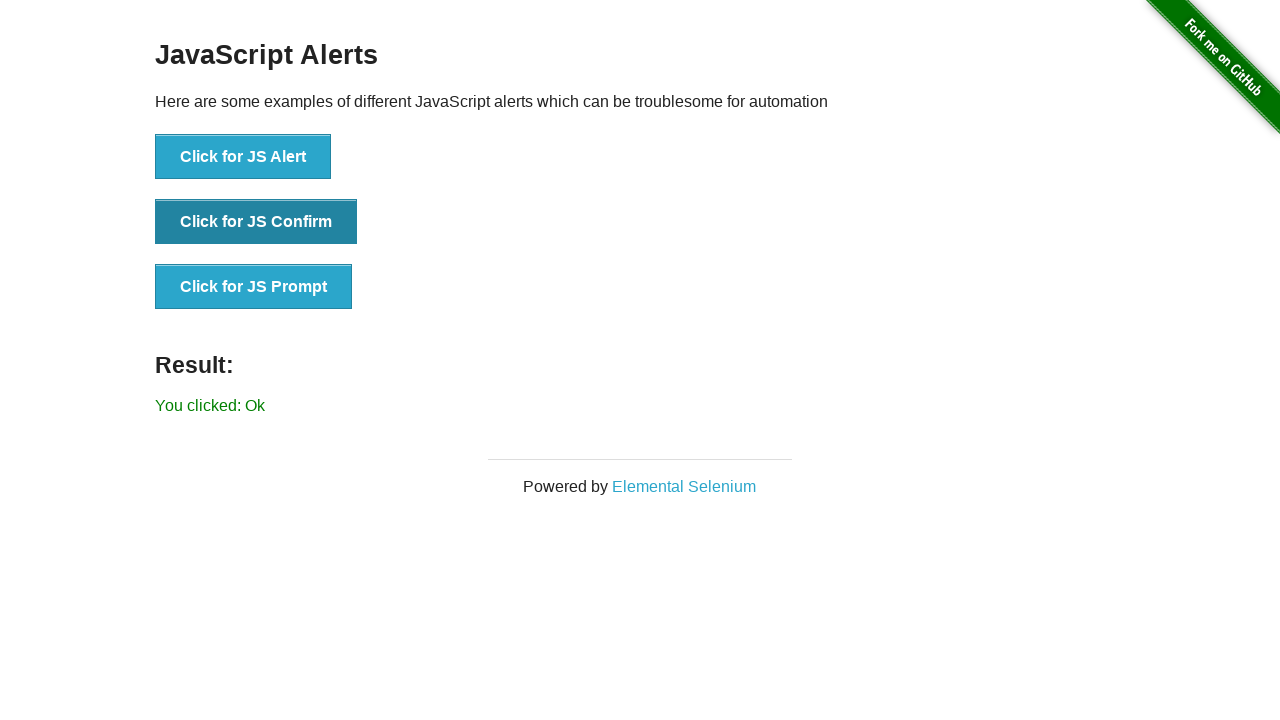

Clicked button to trigger prompt alert and entered text 'WE COME MERCATOR', then accepted at (254, 287) on xpath=//*[@id='content']/div/ul/li[3]/button
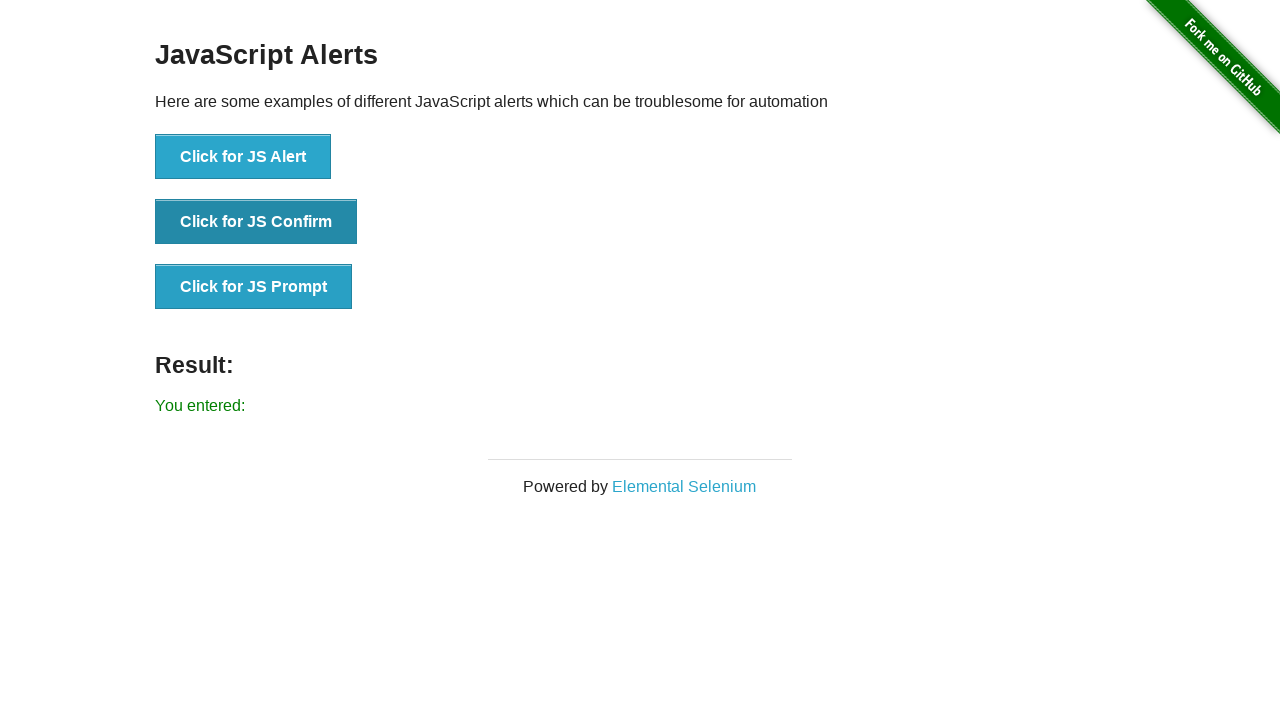

Prompt alert result element loaded
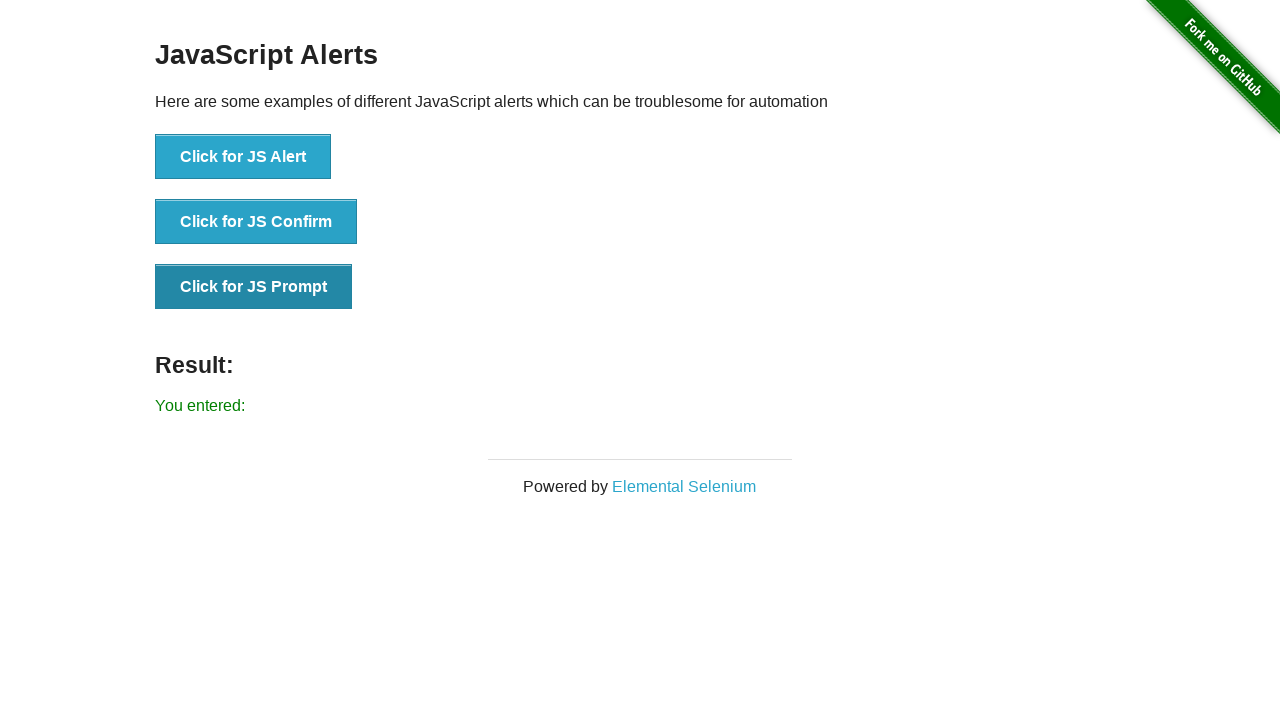

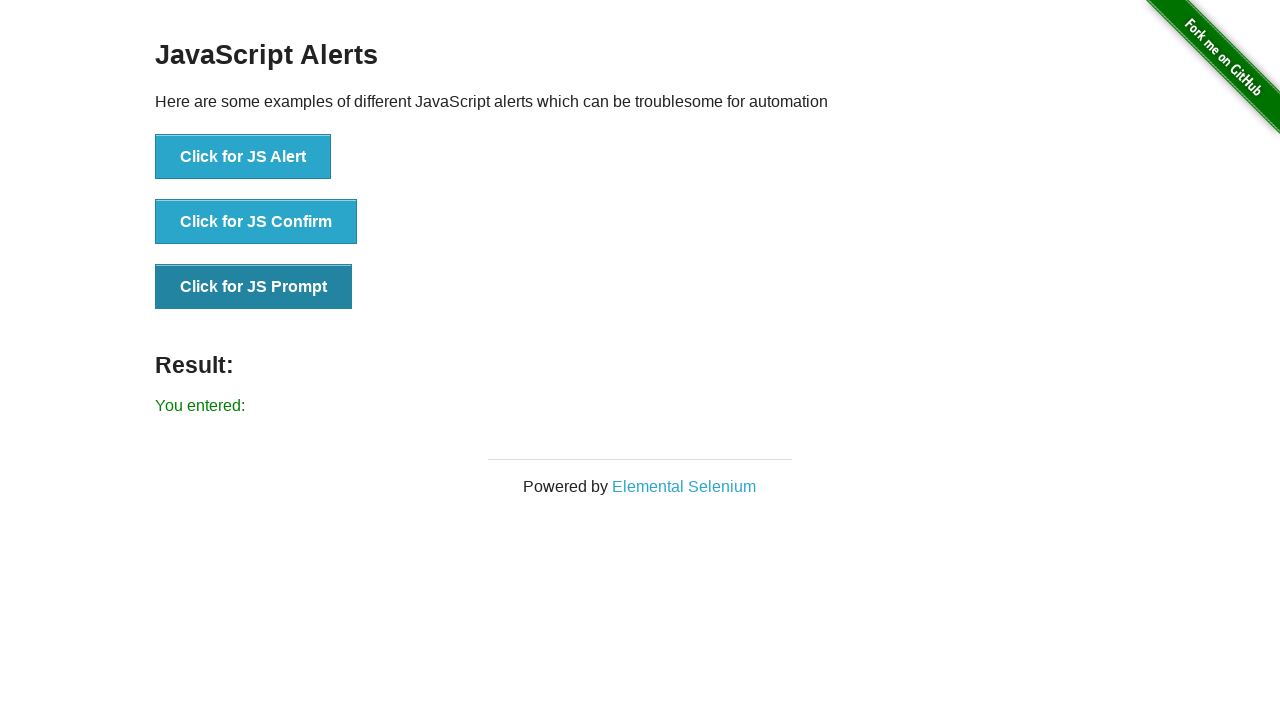